Tests dropdown selection functionality by selecting different options using various methods (visible text, index, and value)

Starting URL: https://www.globalsqa.com/demo-site/select-dropdown-menu/

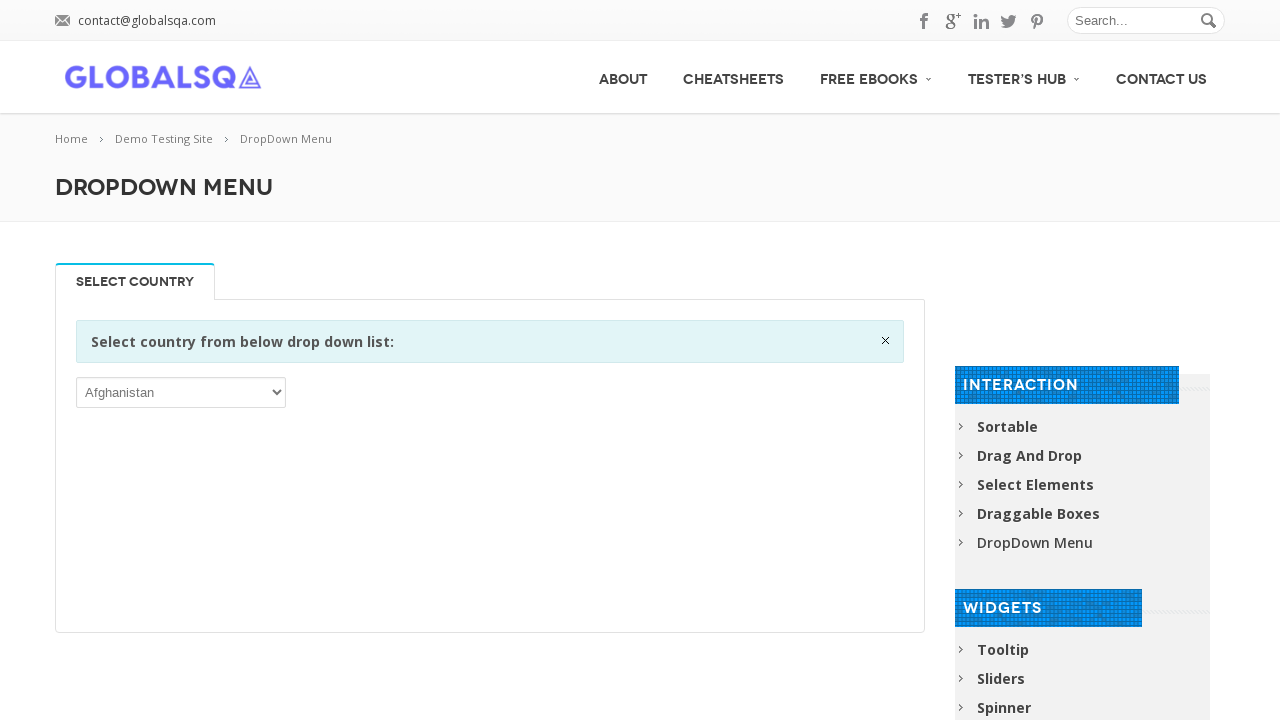

Located dropdown element using XPath selector
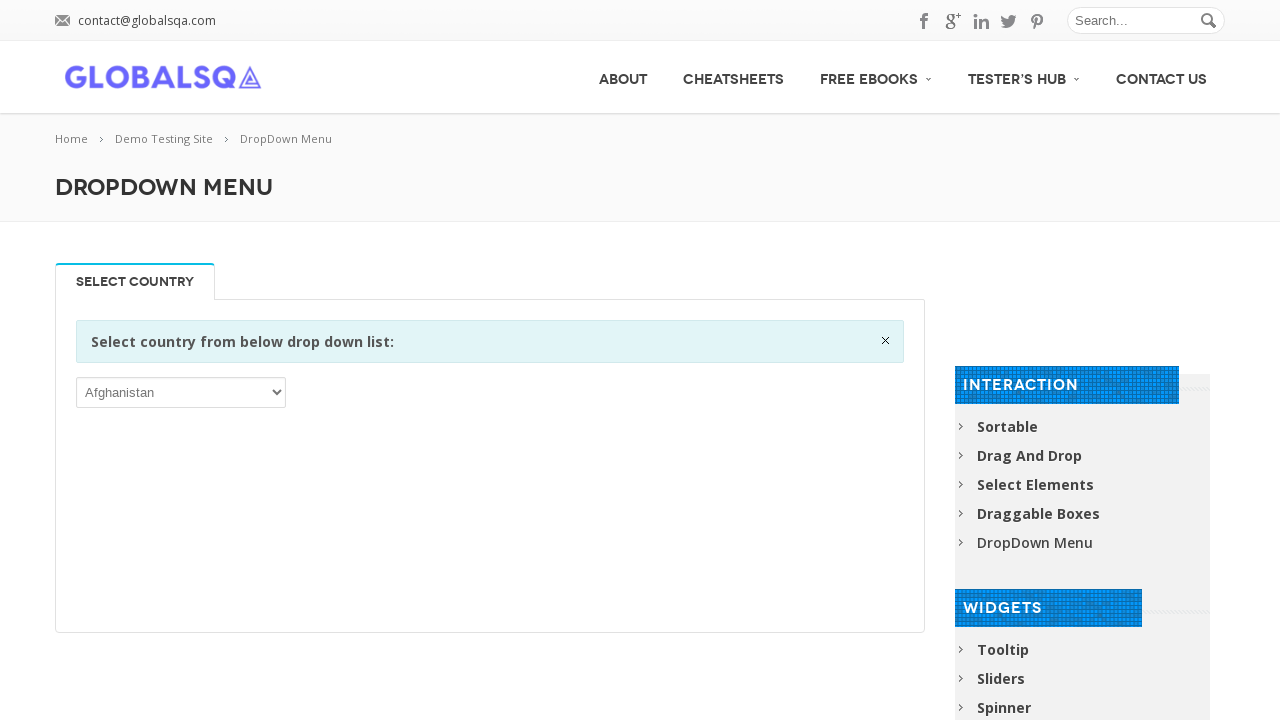

Selected 'Cyprus' from dropdown by visible text on xpath=//select
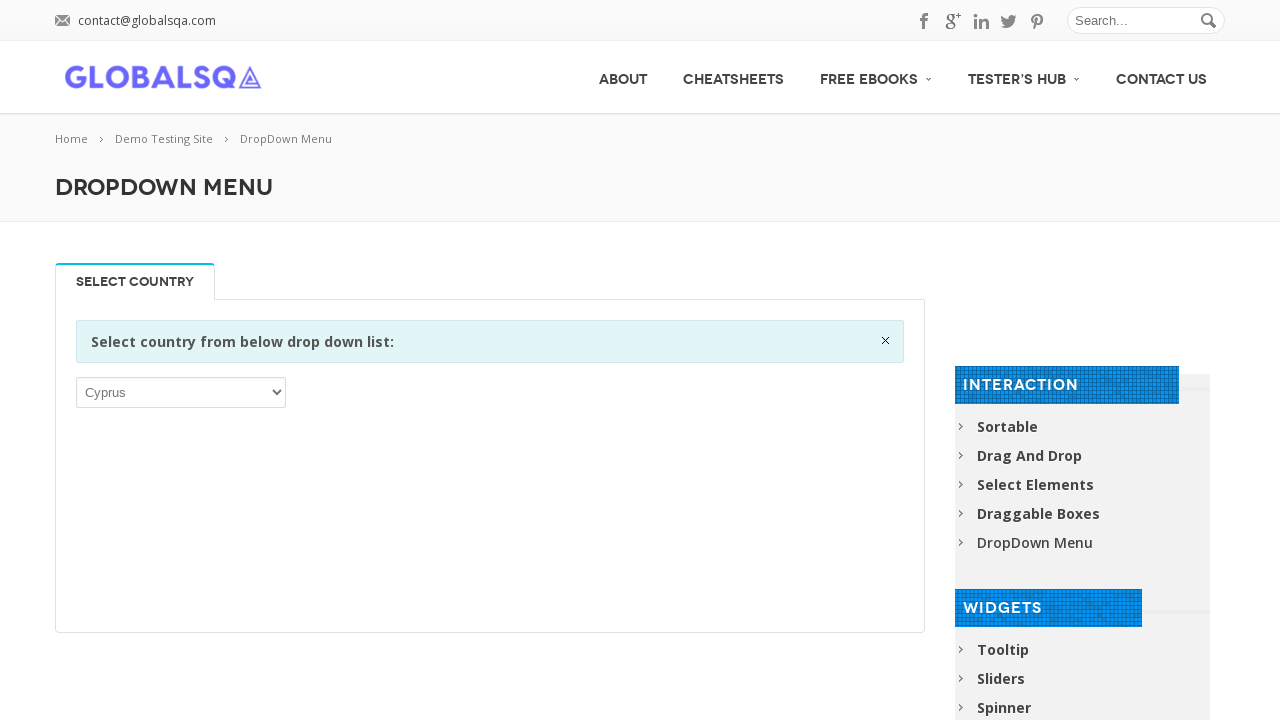

Selected dropdown option at index 3 (Algeria) on xpath=//select
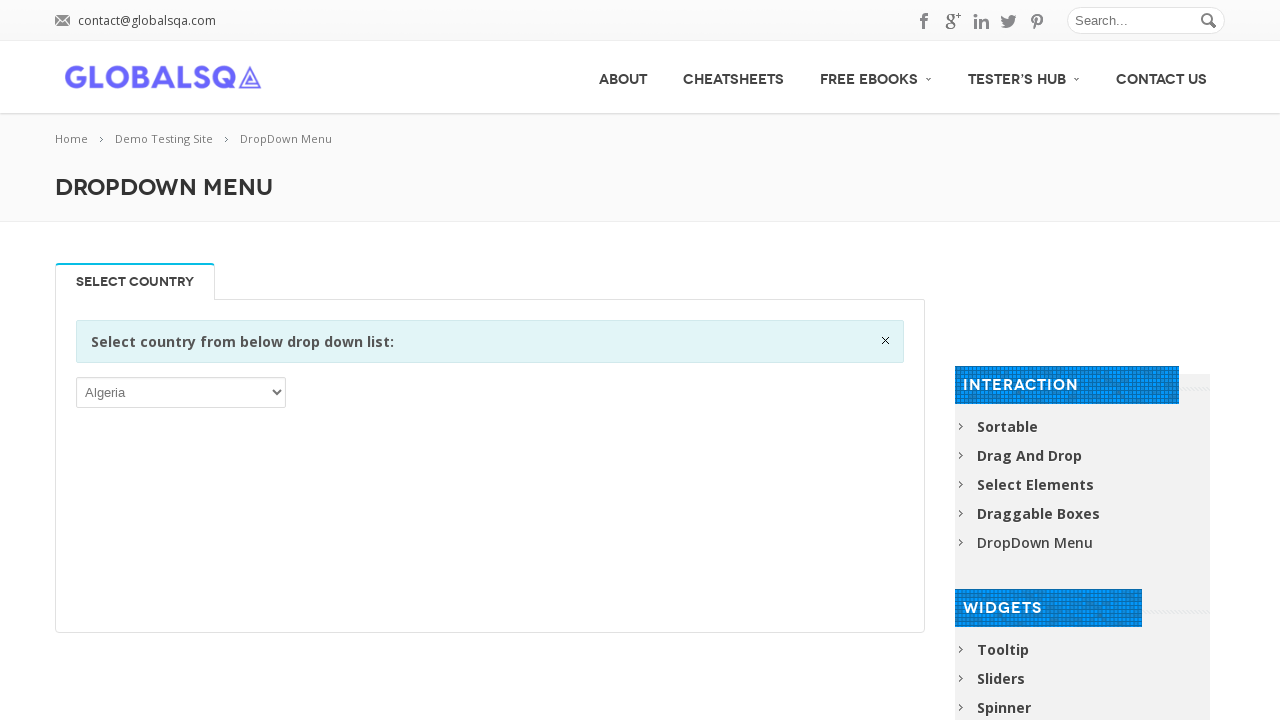

Selected 'Bangladesh' from dropdown by value 'BGD' on xpath=//select
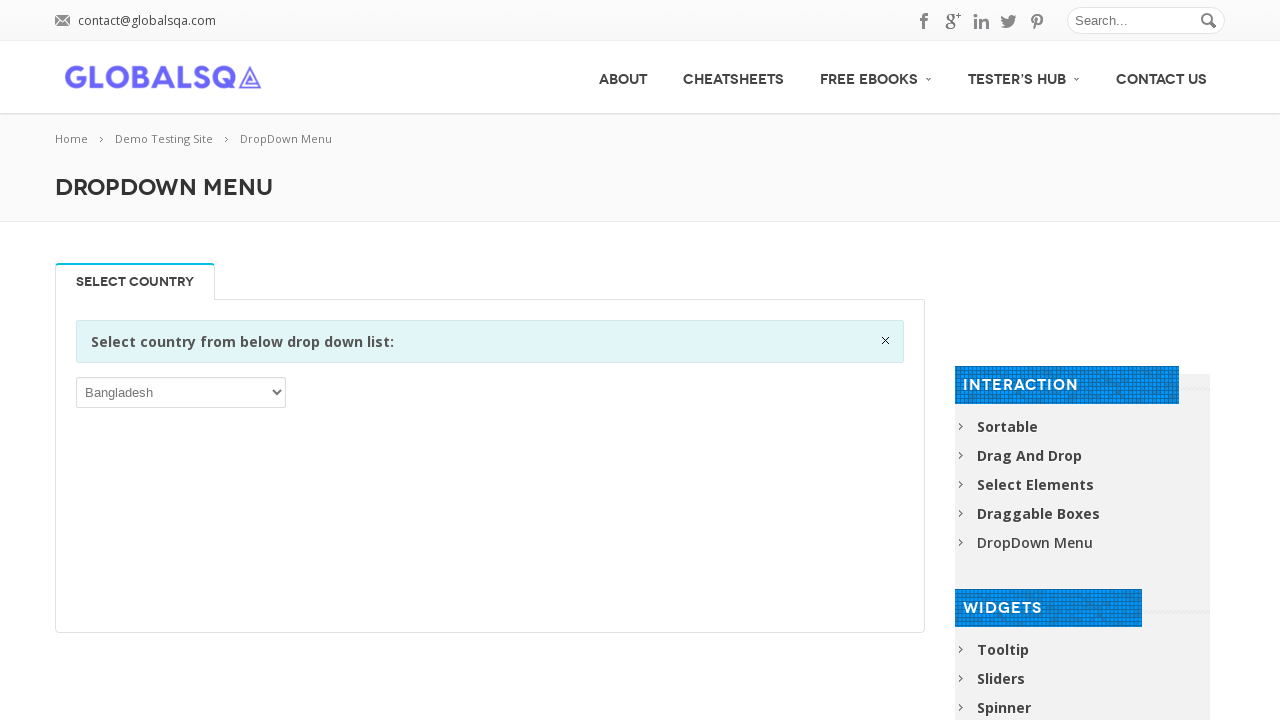

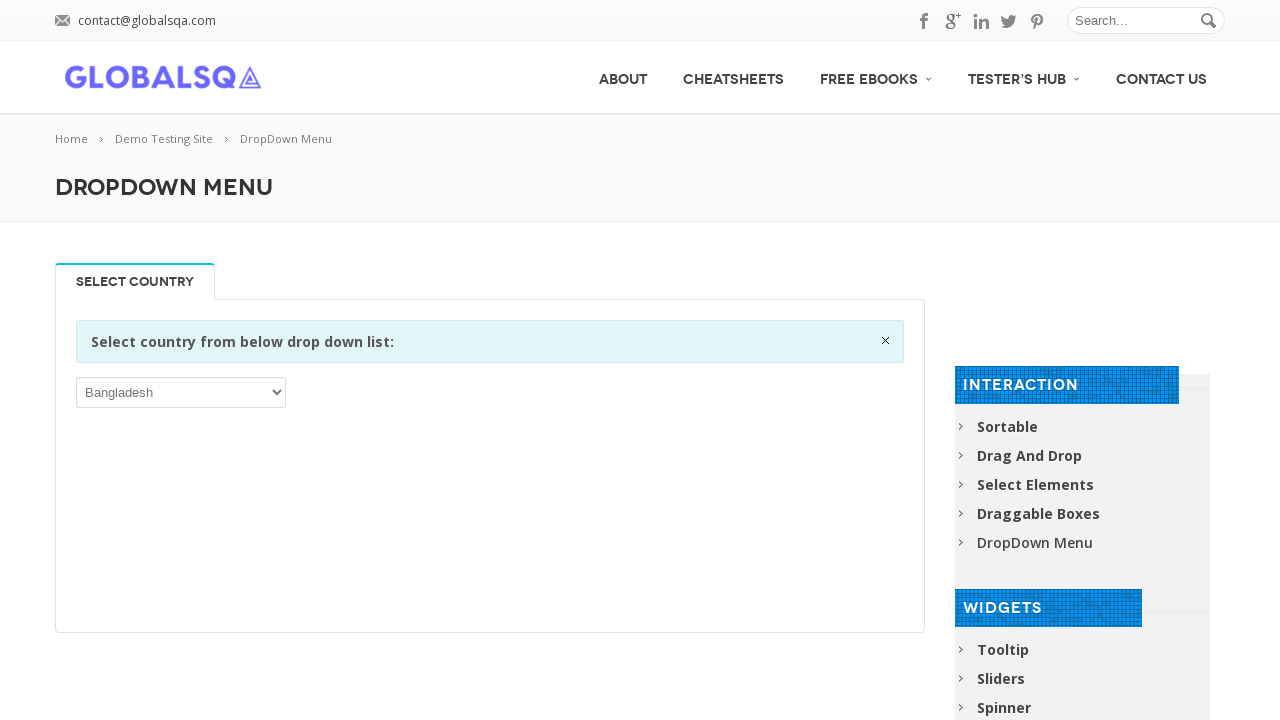